Tests that an unsaved change to an employee name doesn't persist when switching between employees

Starting URL: https://devmountain-qa.github.io/employee-manager/1.2_Version/index.html

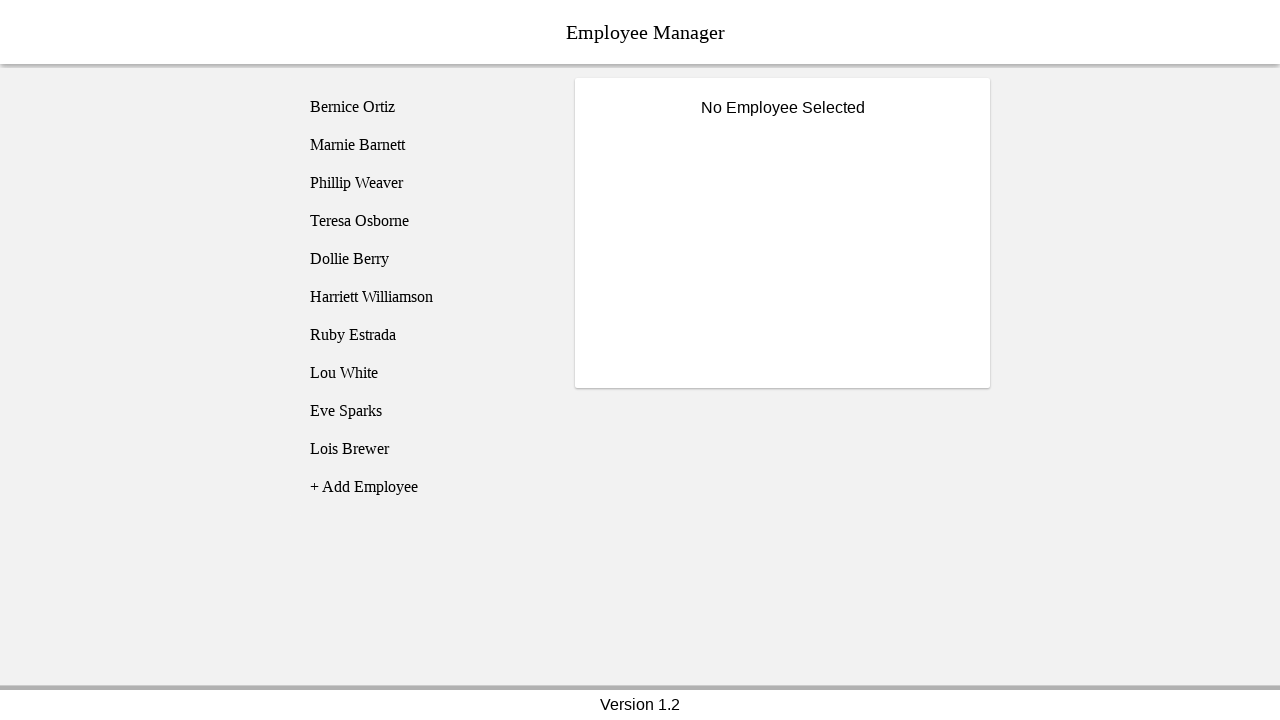

Clicked on Bernice Ortiz employee at (425, 107) on [name='employee1']
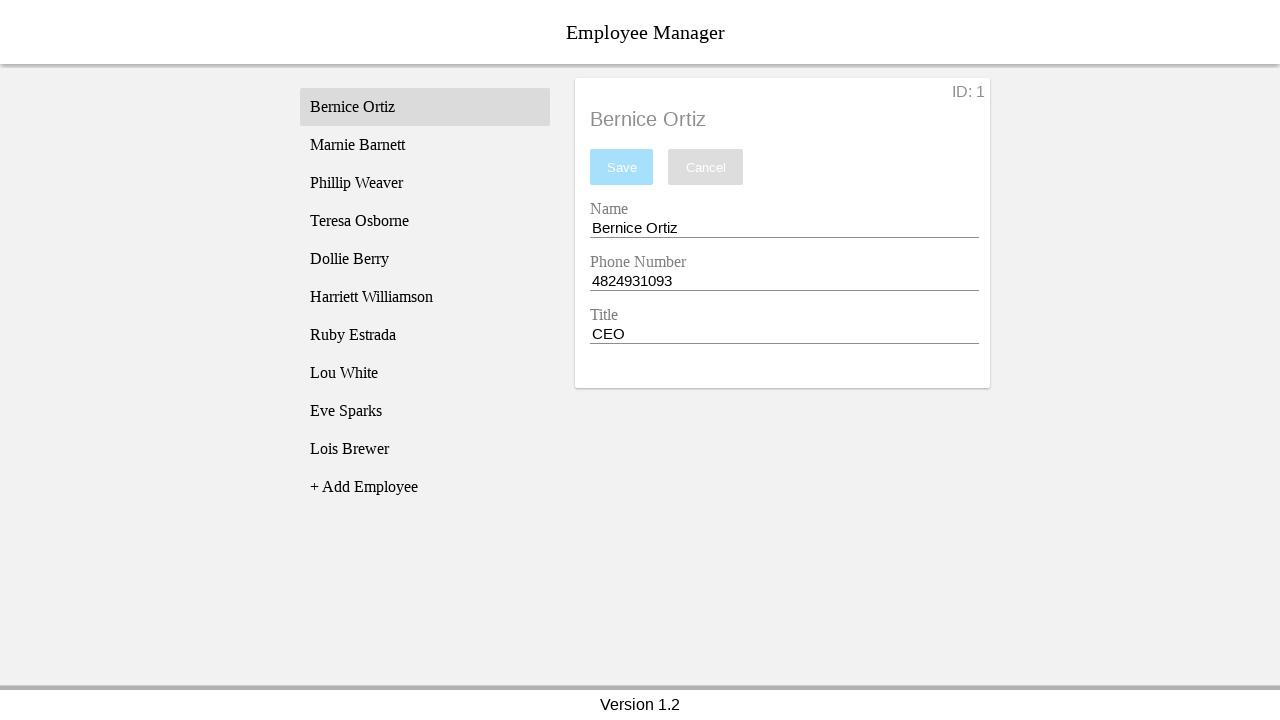

Name input field became visible
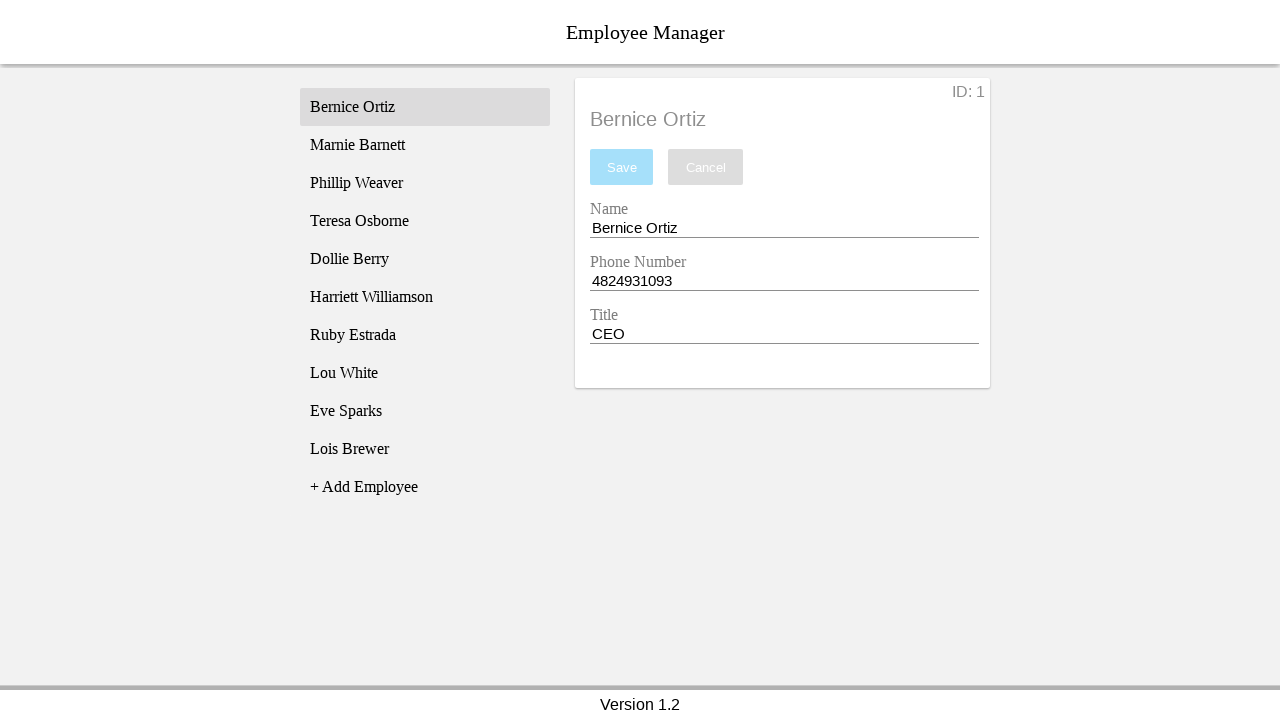

Filled name input with 'Test Name' (unsaved change) on [name='nameEntry']
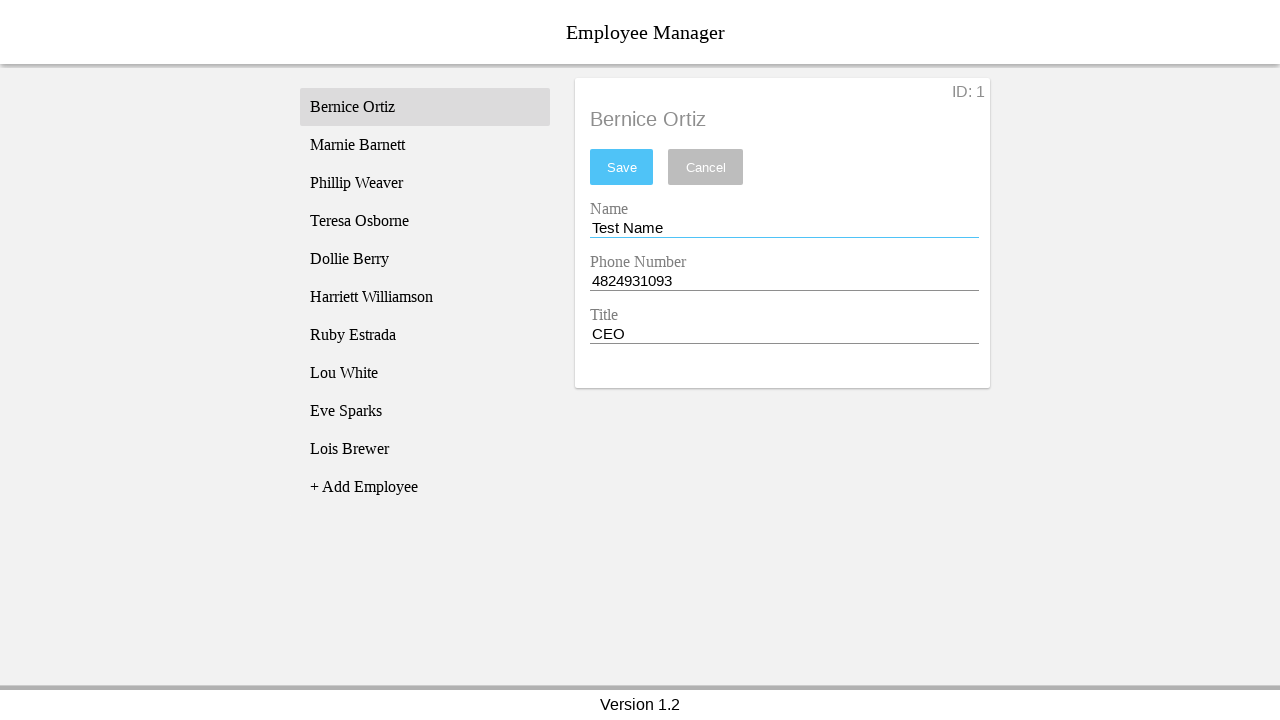

Clicked on Phillip Weaver employee to switch away at (425, 183) on [name='employee3']
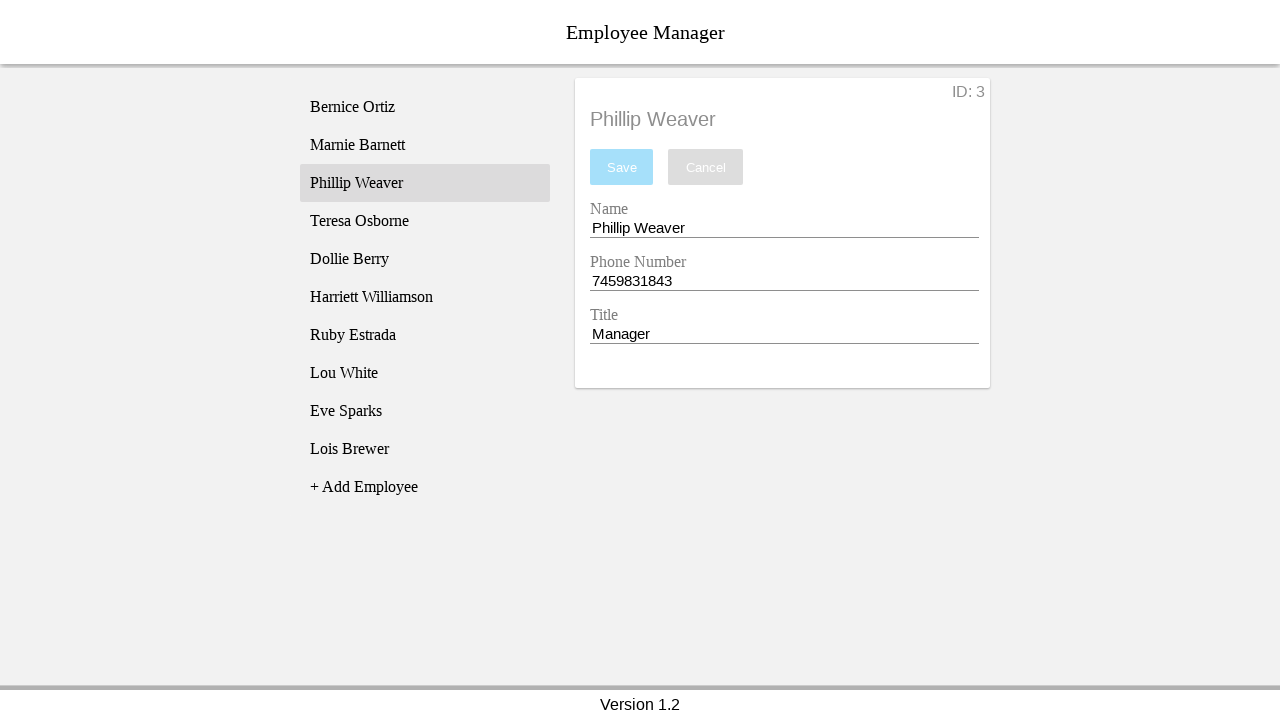

Phillip Weaver's profile displayed
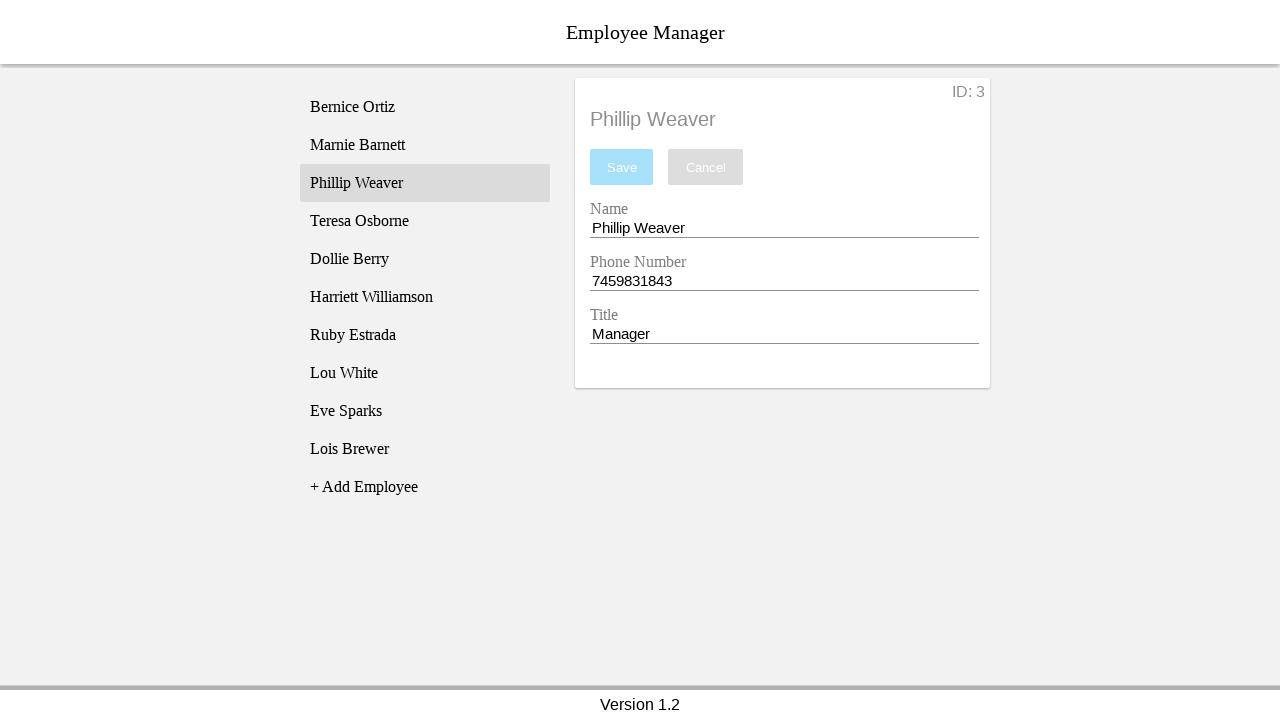

Clicked back on Bernice Ortiz employee at (425, 107) on [name='employee1']
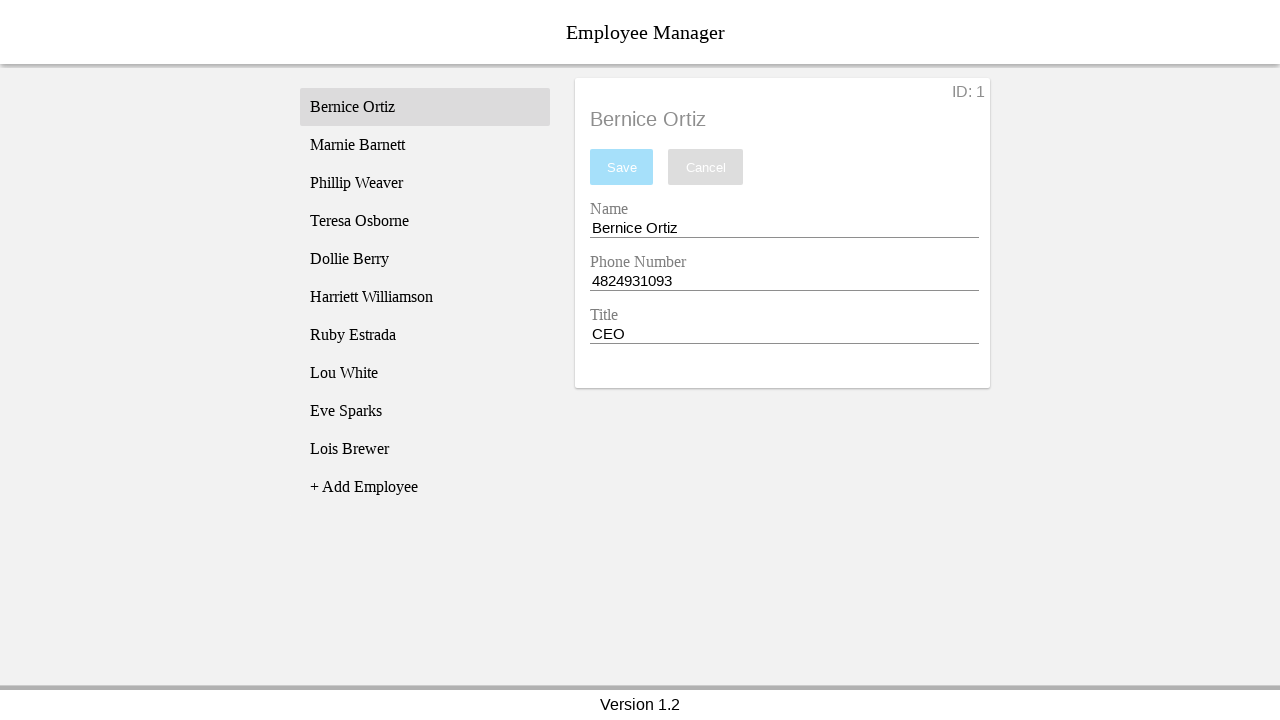

Bernice Ortiz's profile displayed
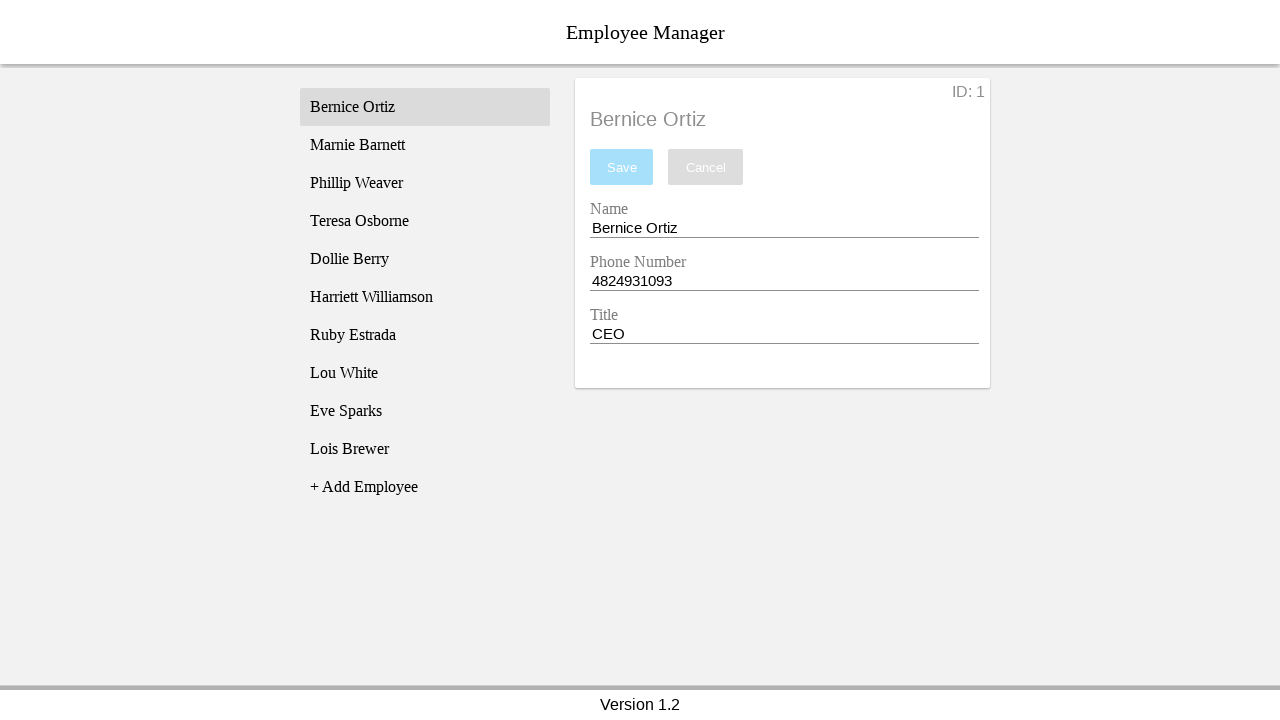

Verified name field was restored to original value 'Bernice Ortiz' - unsaved change did not persist
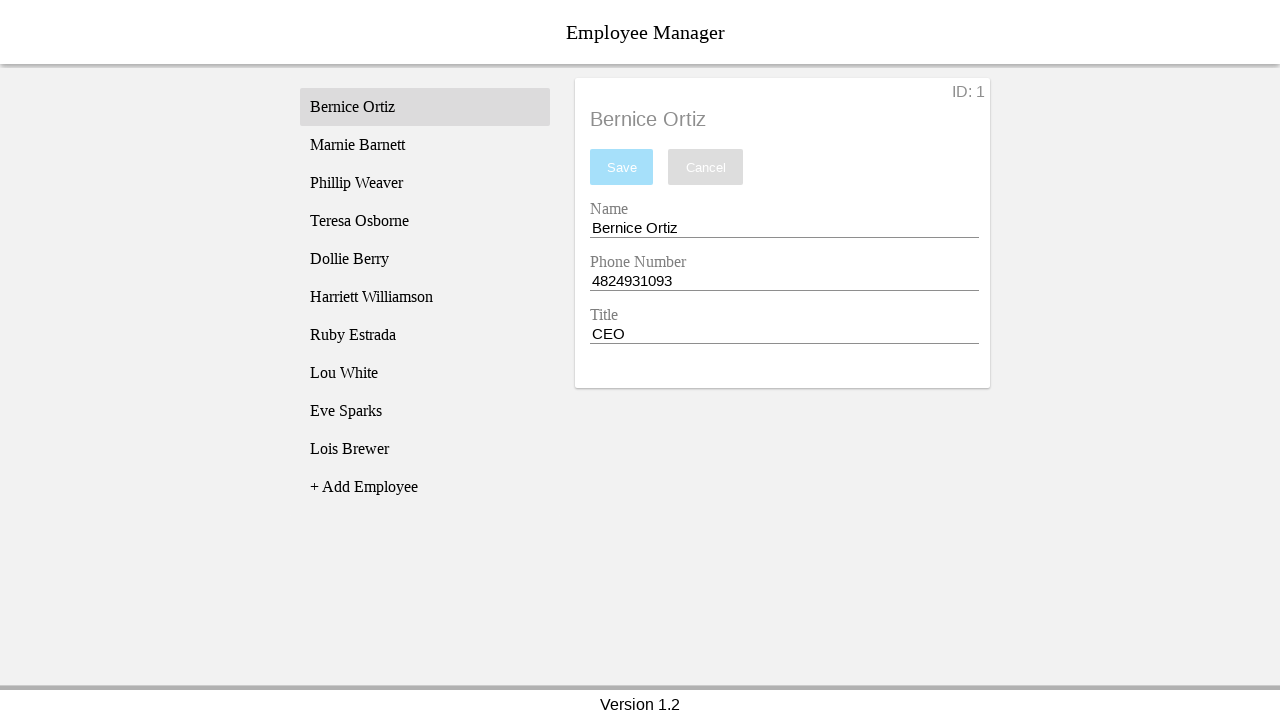

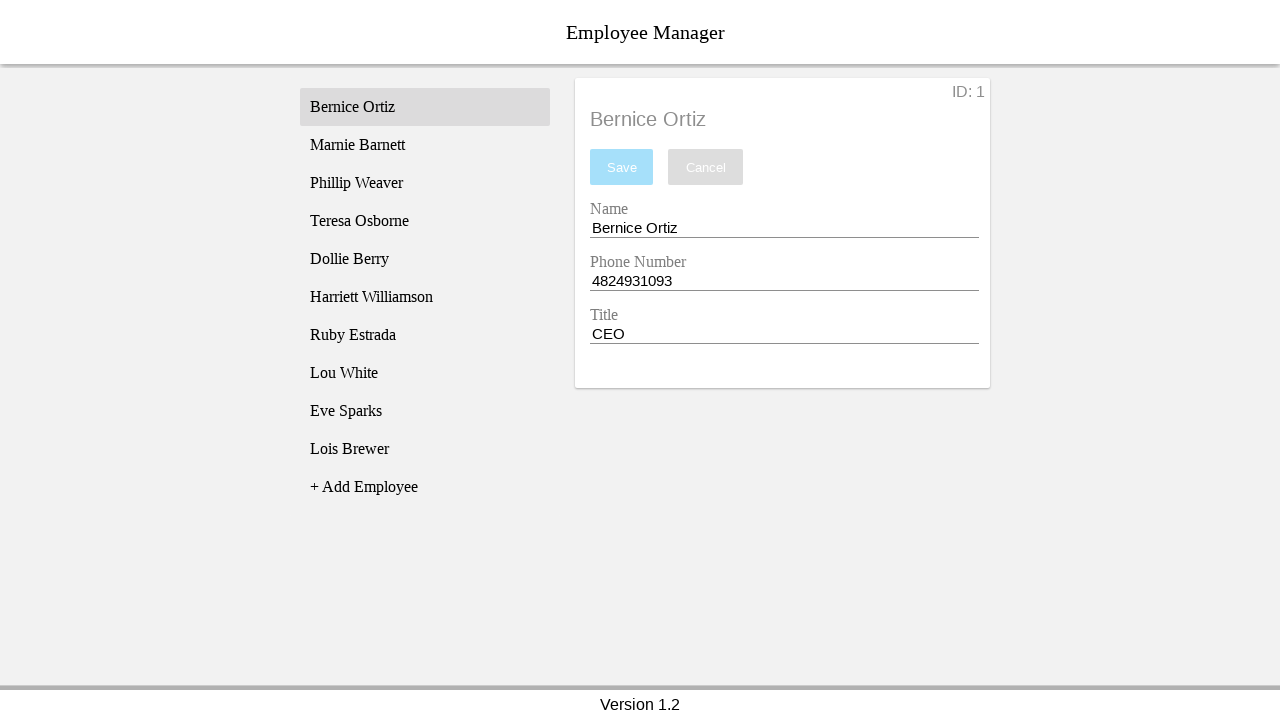